Tests a contact/comment form submission on a Tilda-hosted coffee website by filling in name, email, phone number, and message fields, then submitting the form.

Starting URL: https://mypollycoffee.tilda.ws

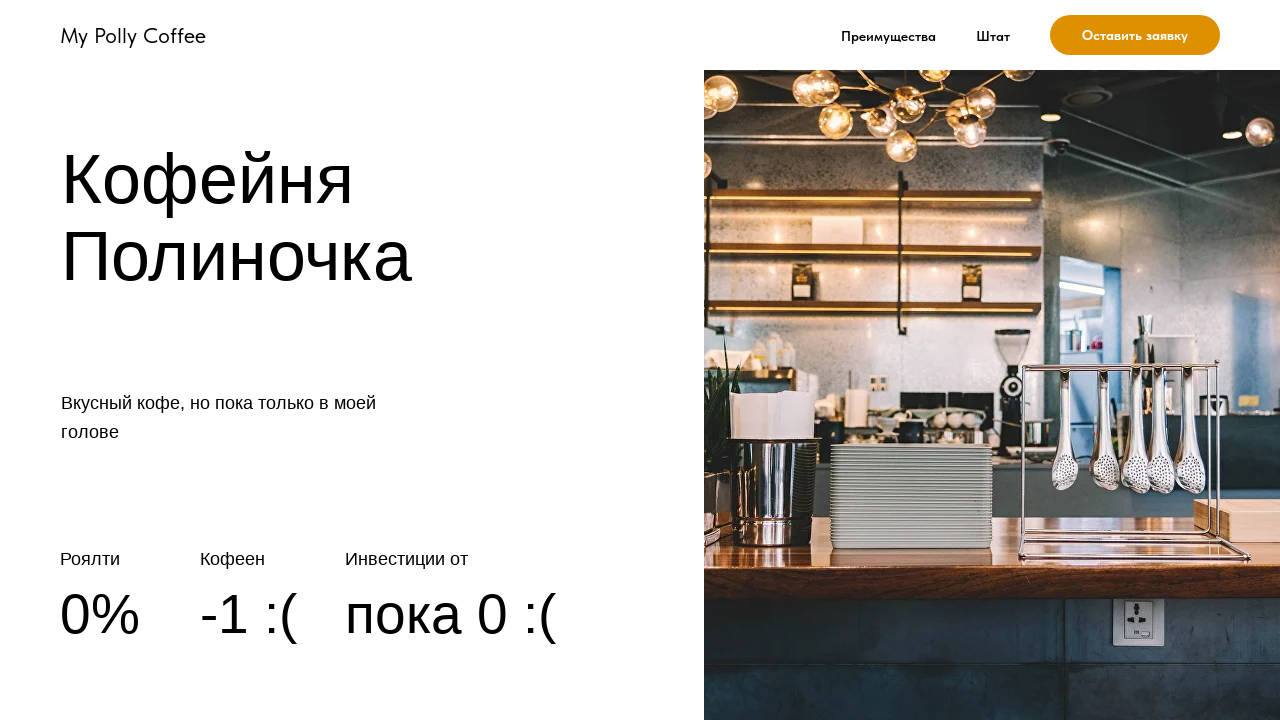

Set viewport size to 1082x800
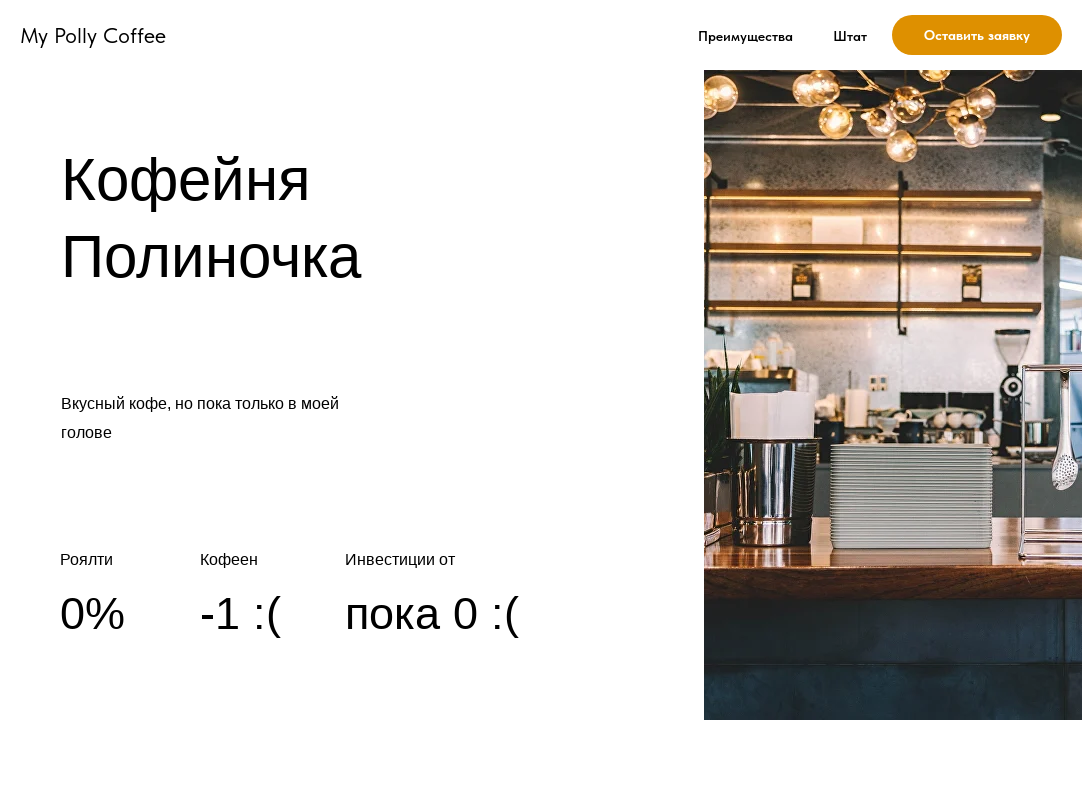

Clicked on name input field at (812, 401) on #input_3446643282700
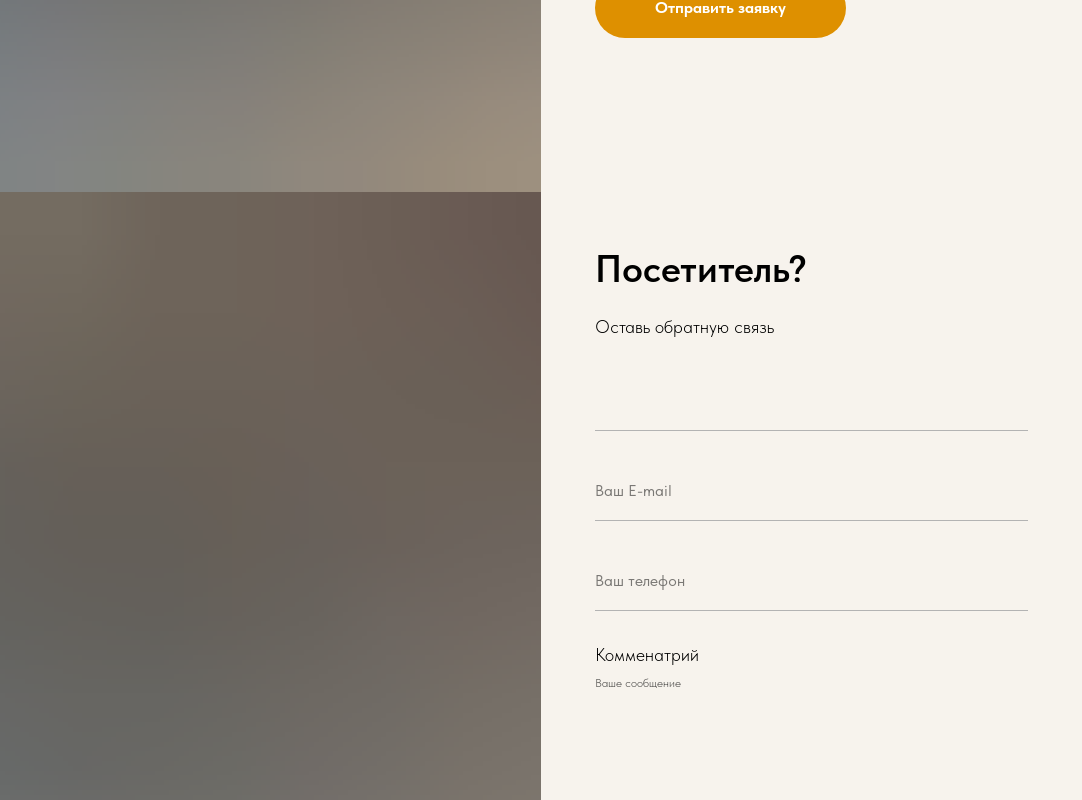

Filled name field with 'John Smith' on #input_3446643282700
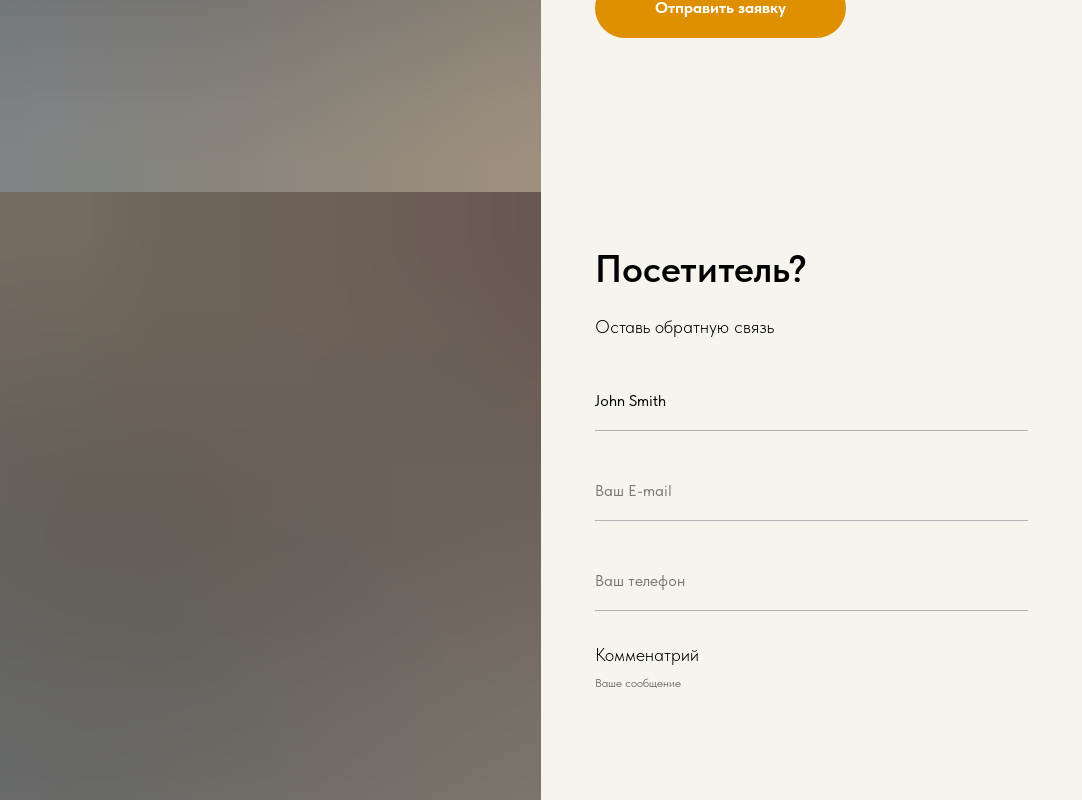

Clicked on email input field at (812, 491) on #input_3446643282701
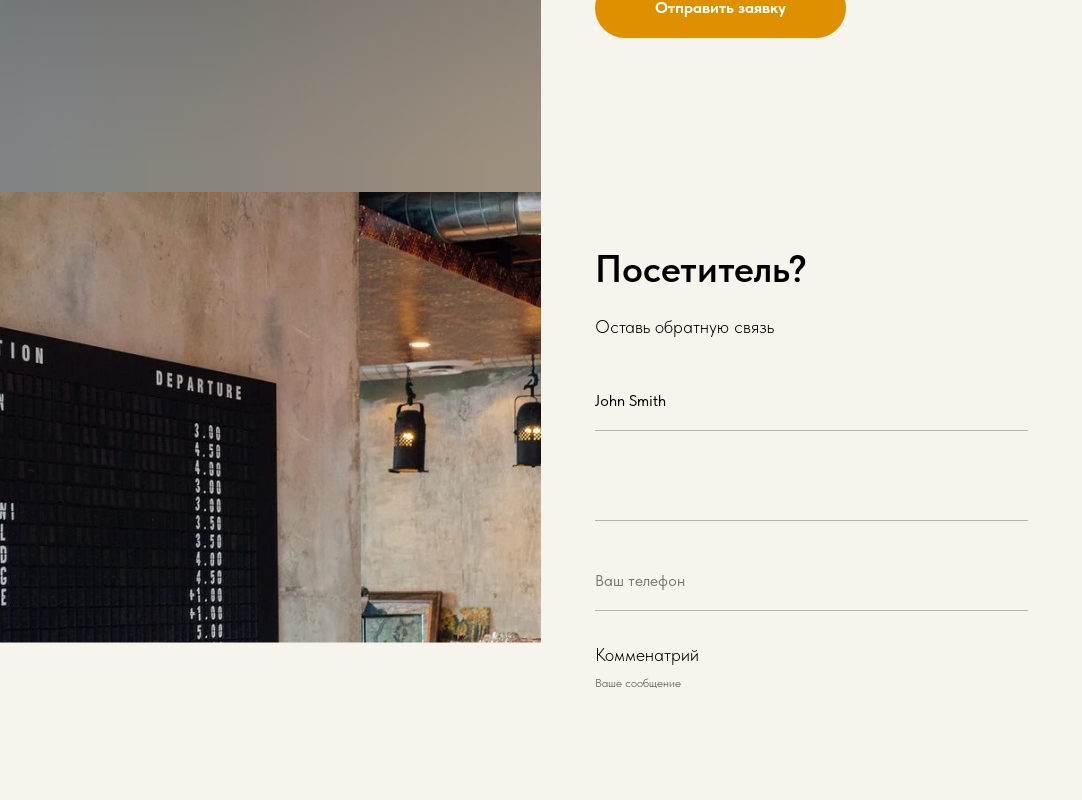

Filled email field with 'contact.test@example.com' on #input_3446643282701
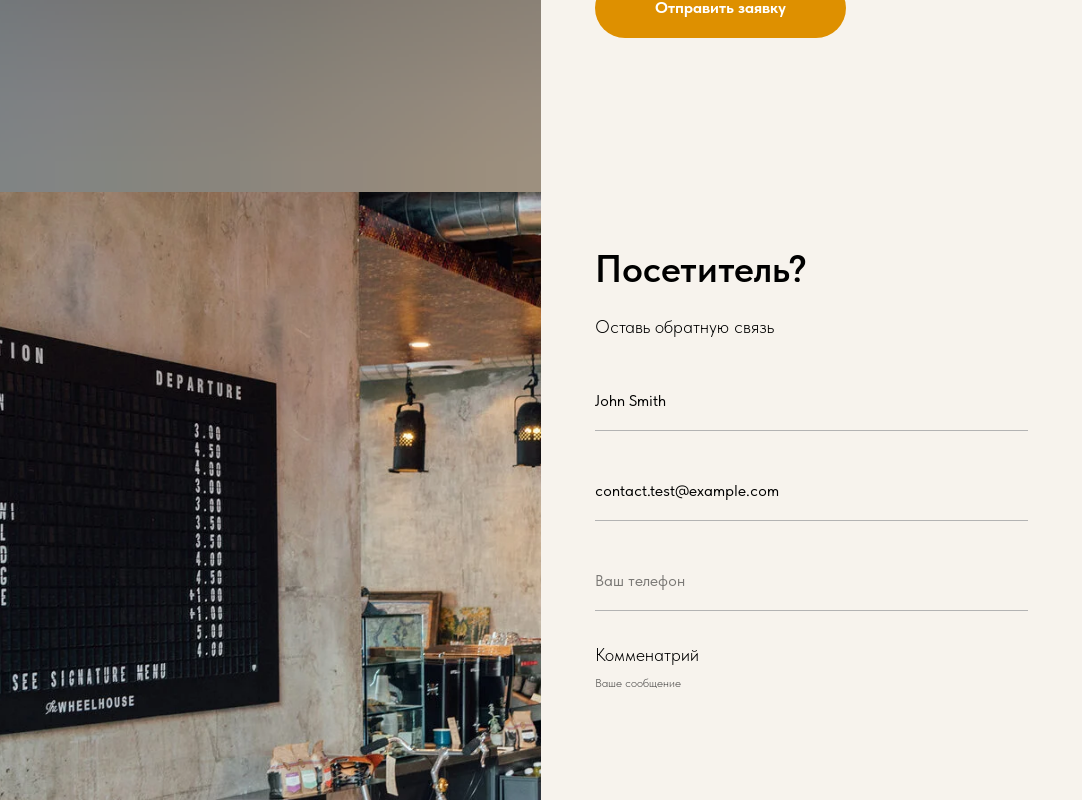

Clicked on phone input field at (812, 581) on #input_3456643282702
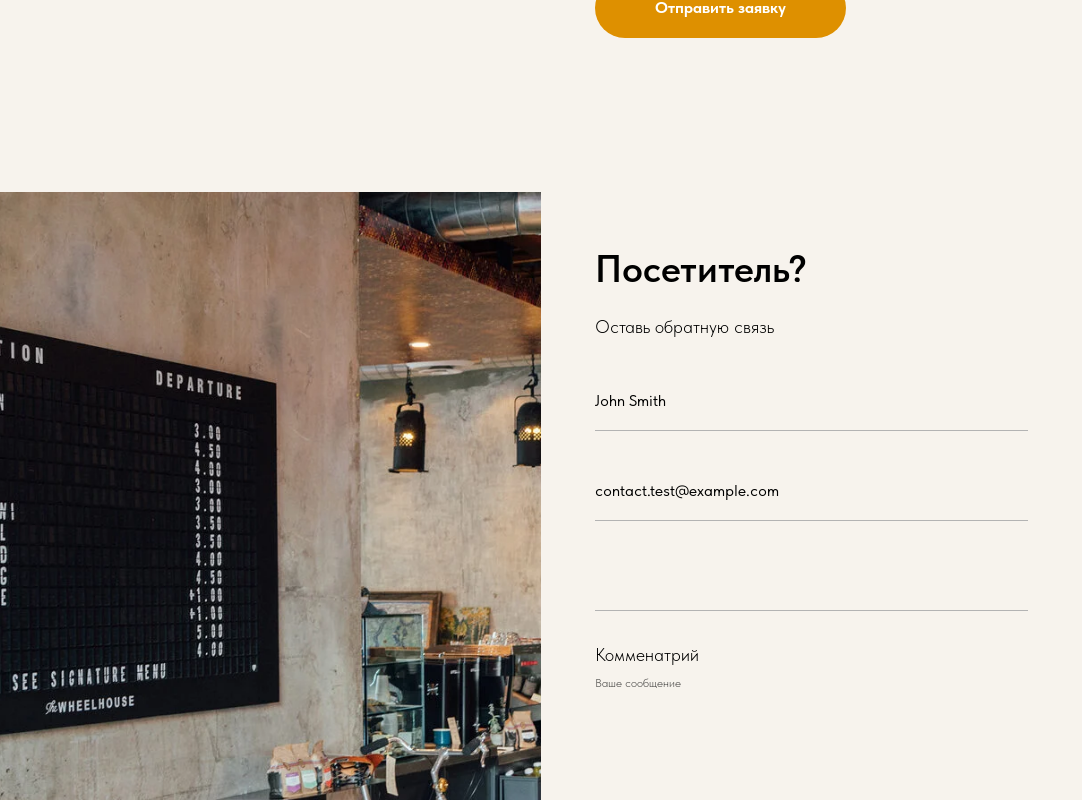

Filled phone field with '5551234567' on #input_3456643282702
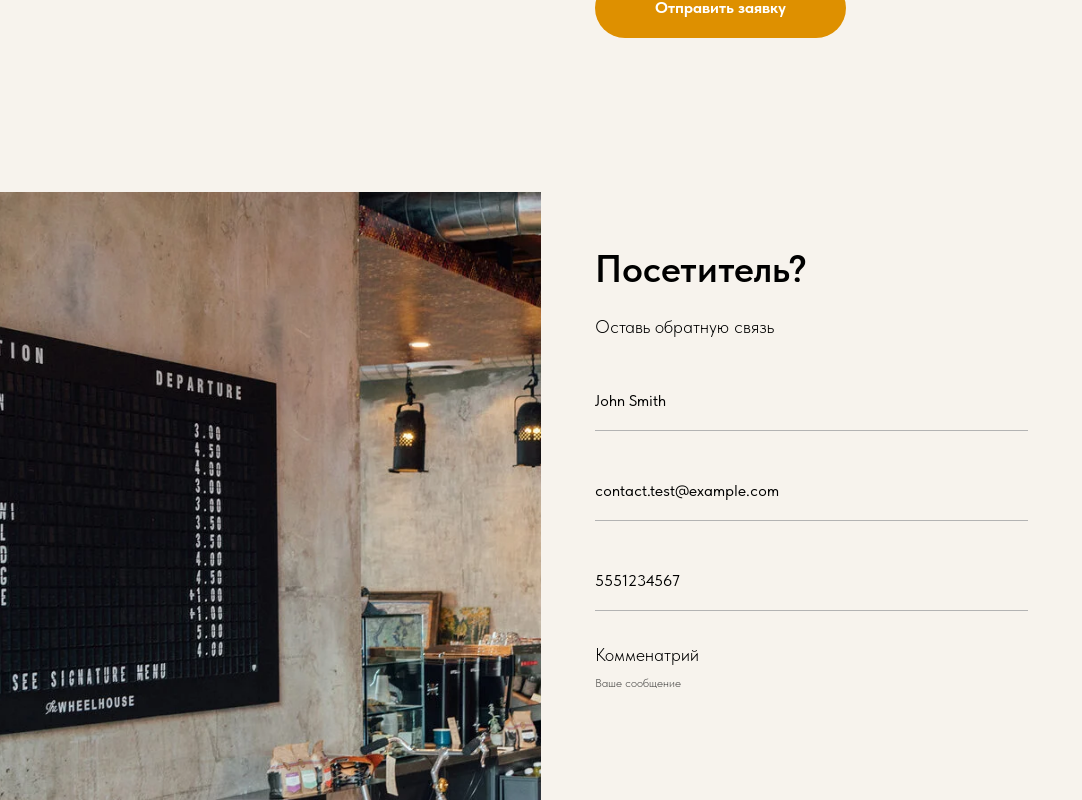

Clicked on message/comment input field at (812, 631) on #input_1699452000573
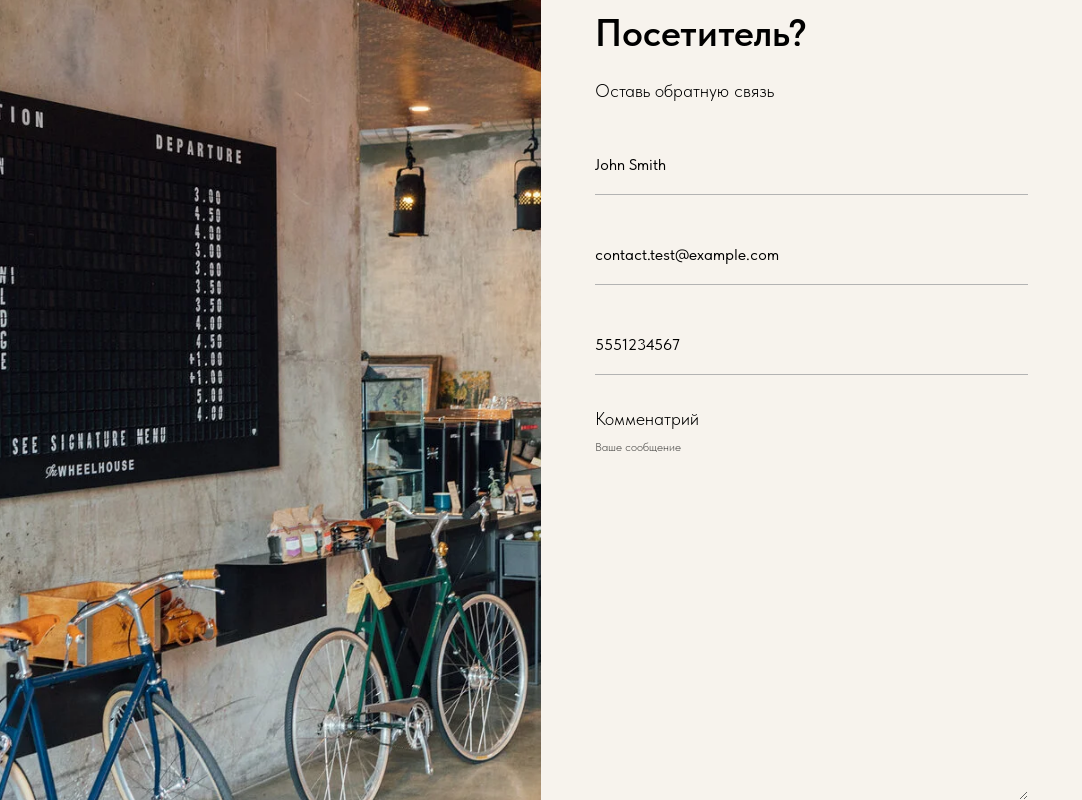

Filled message field with test inquiry text on #input_1699452000573
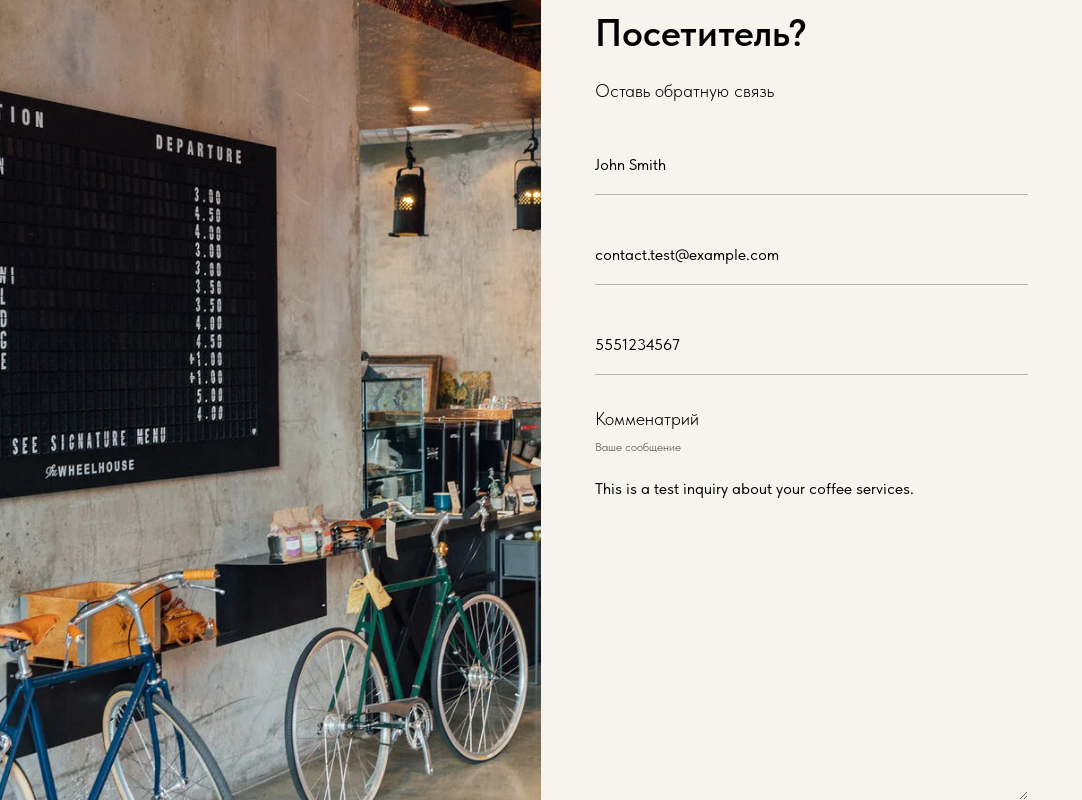

Clicked form submit button at (721, 431) on .t-form__submit:nth-child(6) > .t-submit
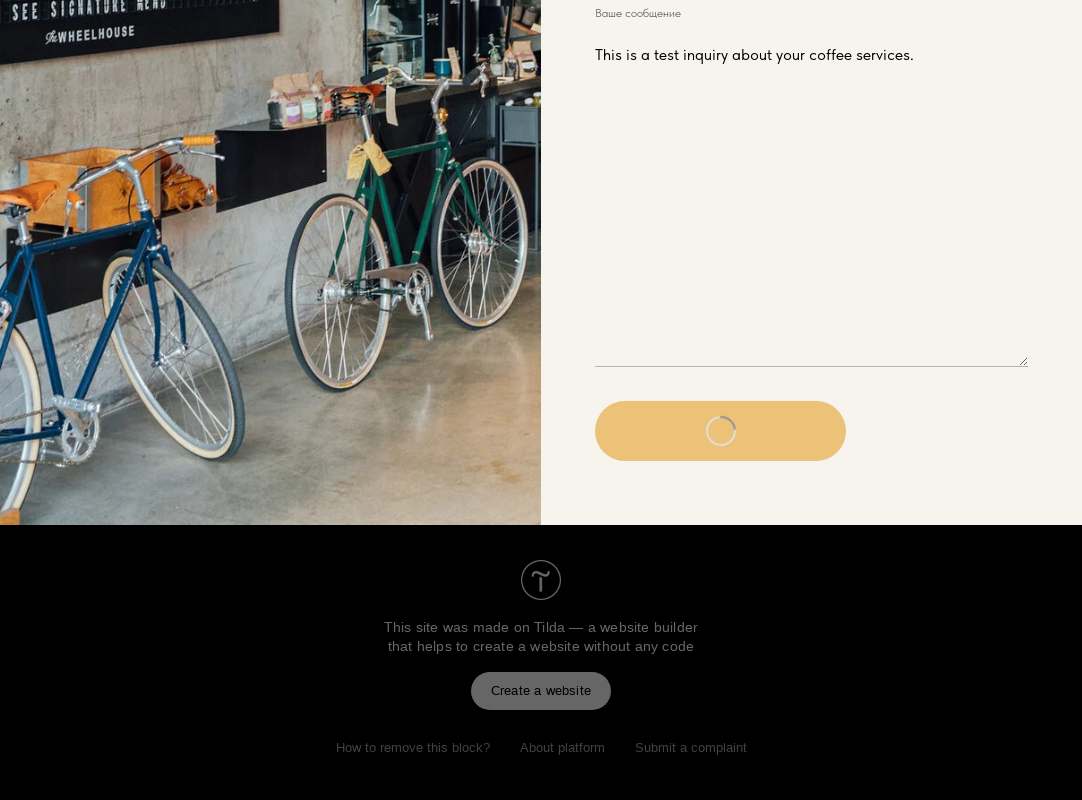

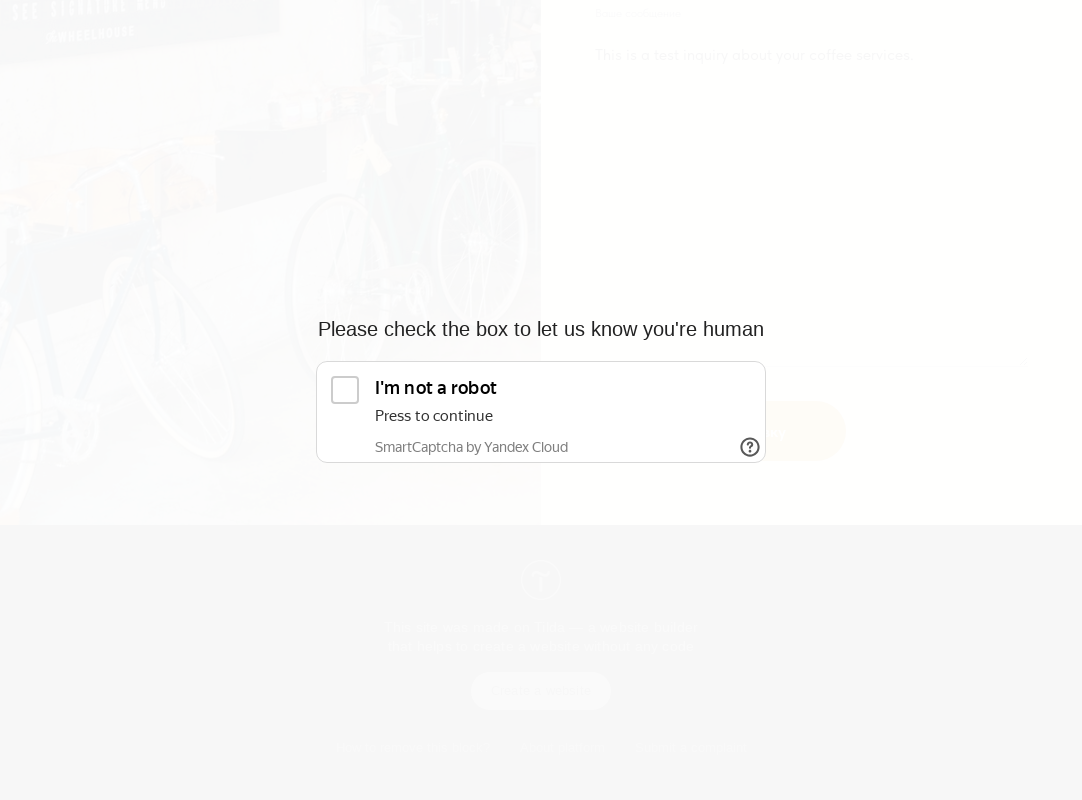